Navigates to a file upload demo page and clicks the upload file button to trigger the file upload dialog

Starting URL: https://demoapps.qspiders.com/ui/fileUpload/custom?sublist=1

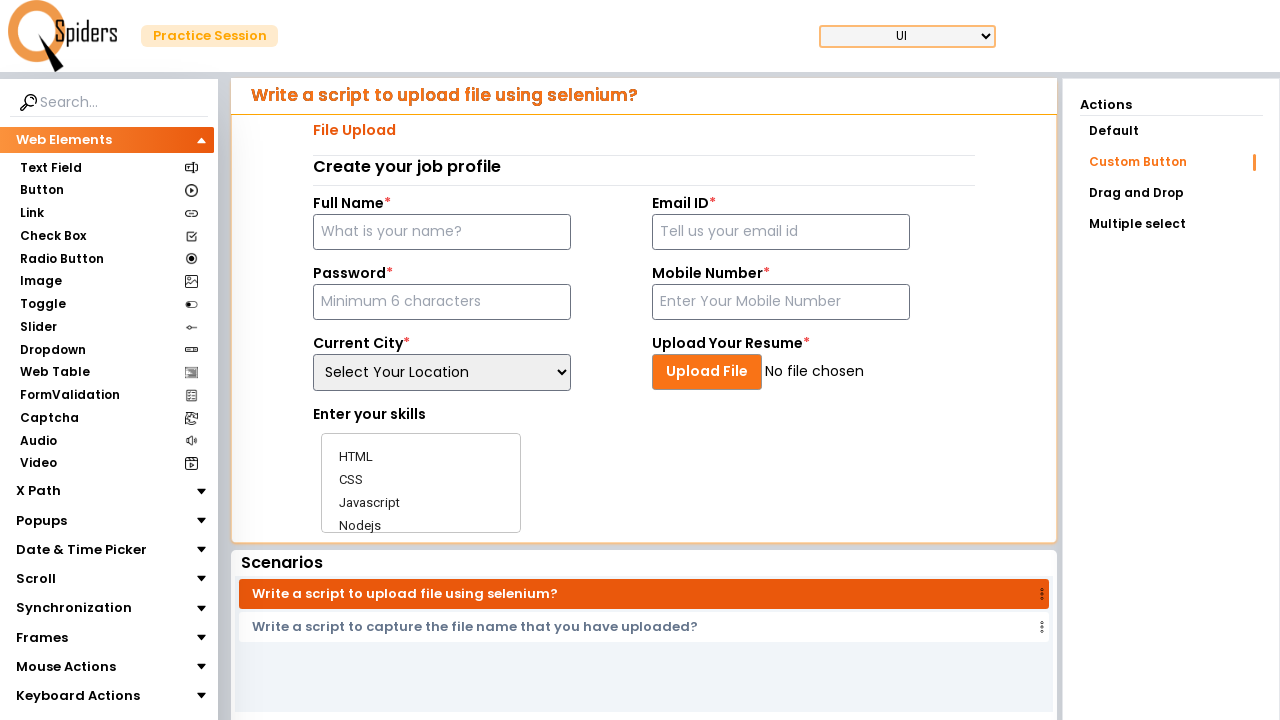

Navigated to file upload demo page
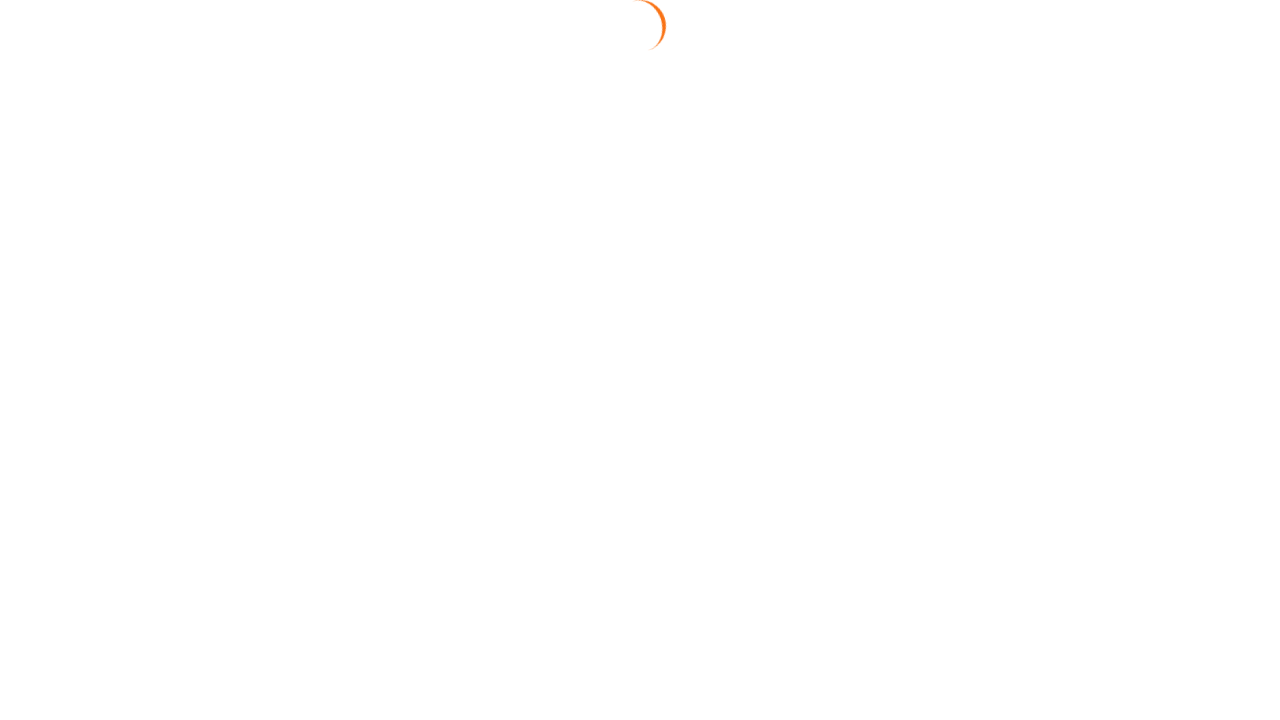

Clicked 'Upload File' button to trigger file upload dialog at (705, 372) on xpath=//div[text()='Upload File']
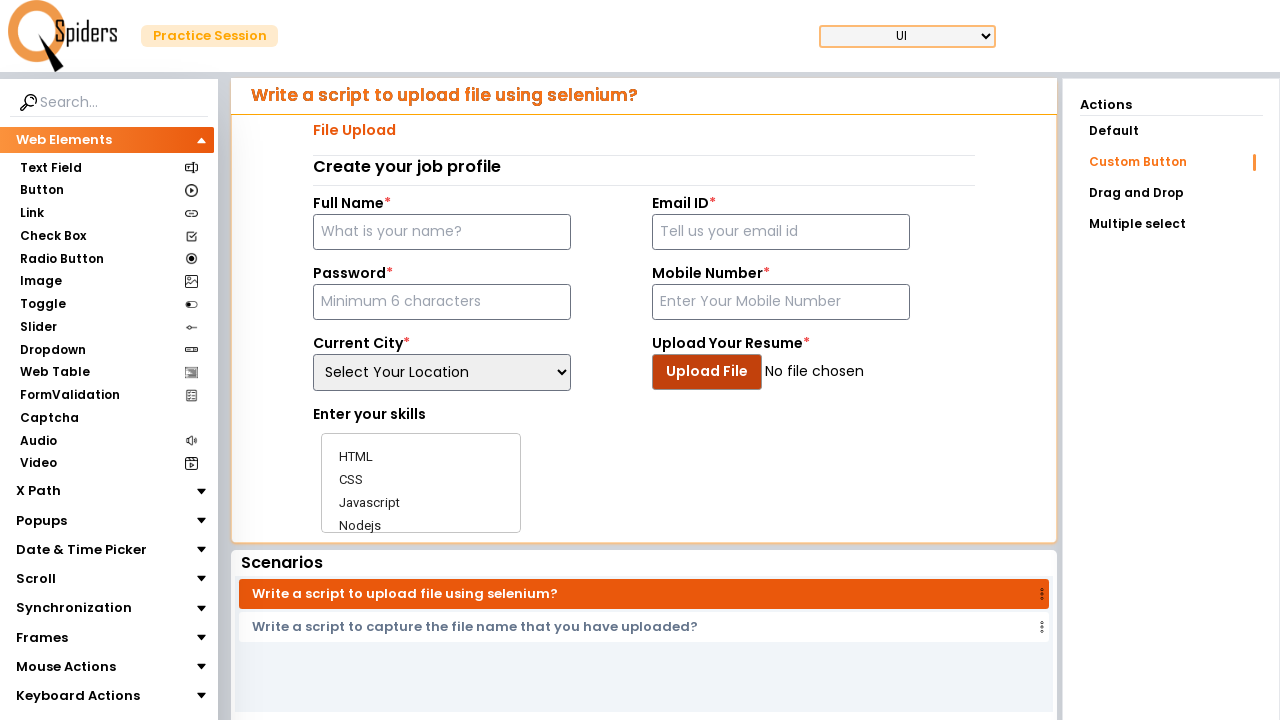

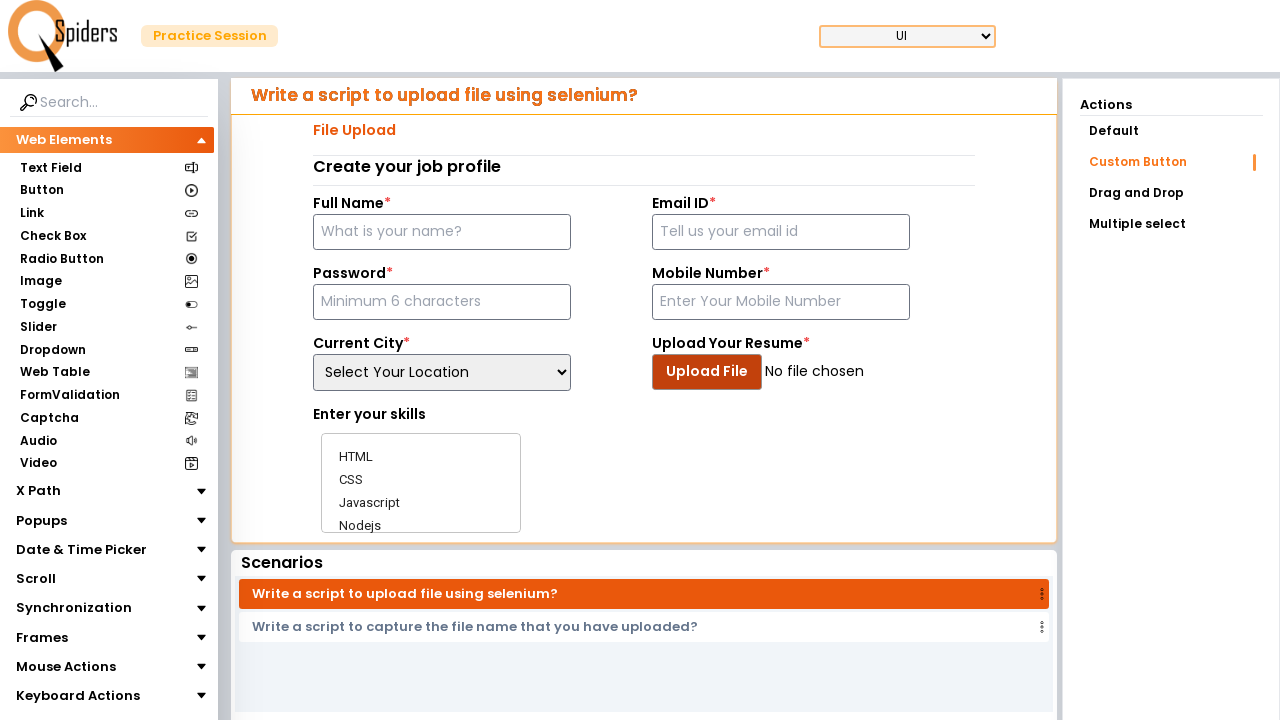